Tests browser navigation functionality by visiting multiple pages on the Dassault Aviation website, using back/forward navigation, and refreshing the page

Starting URL: https://www.dassault-aviation.com/en/

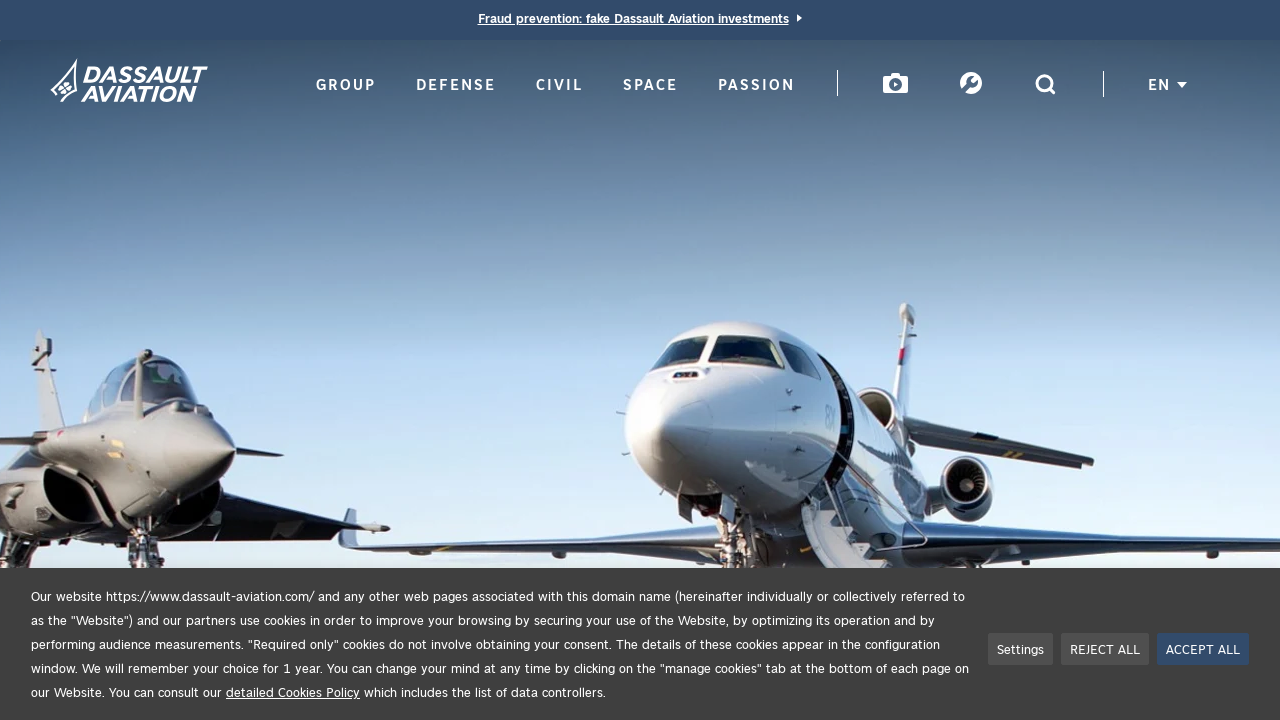

Navigated to civil section
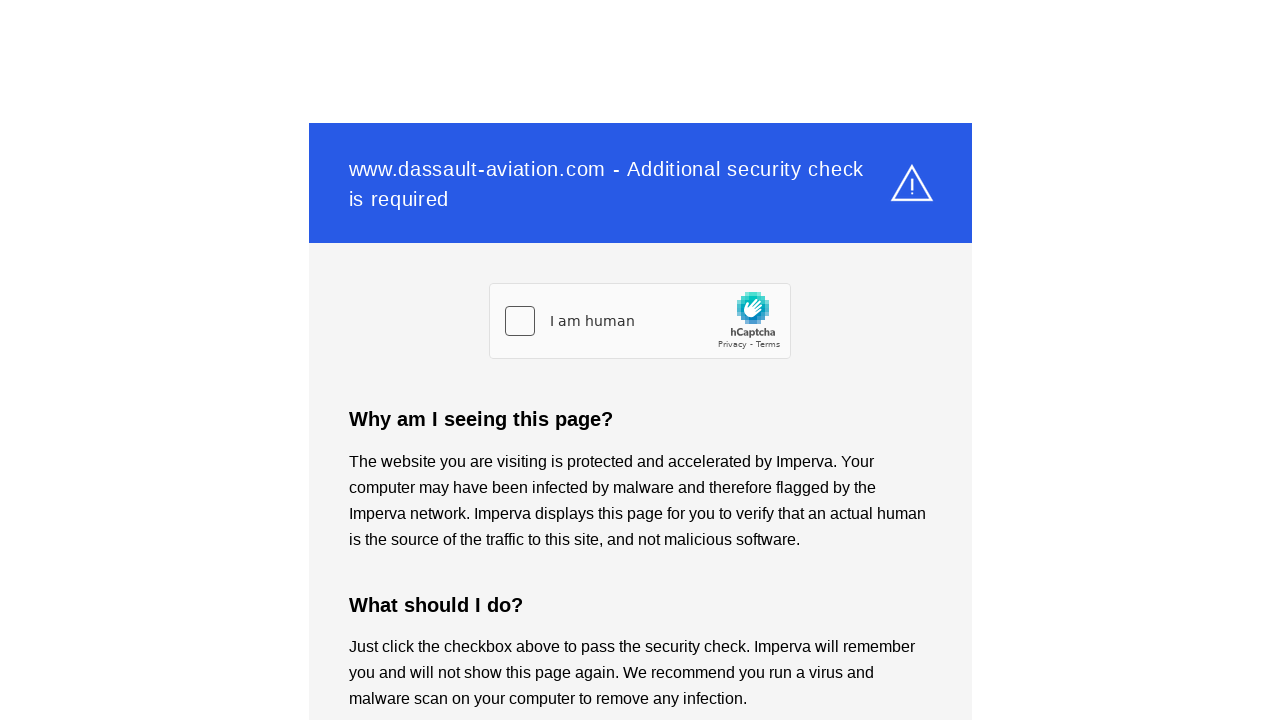

Navigated to defense section
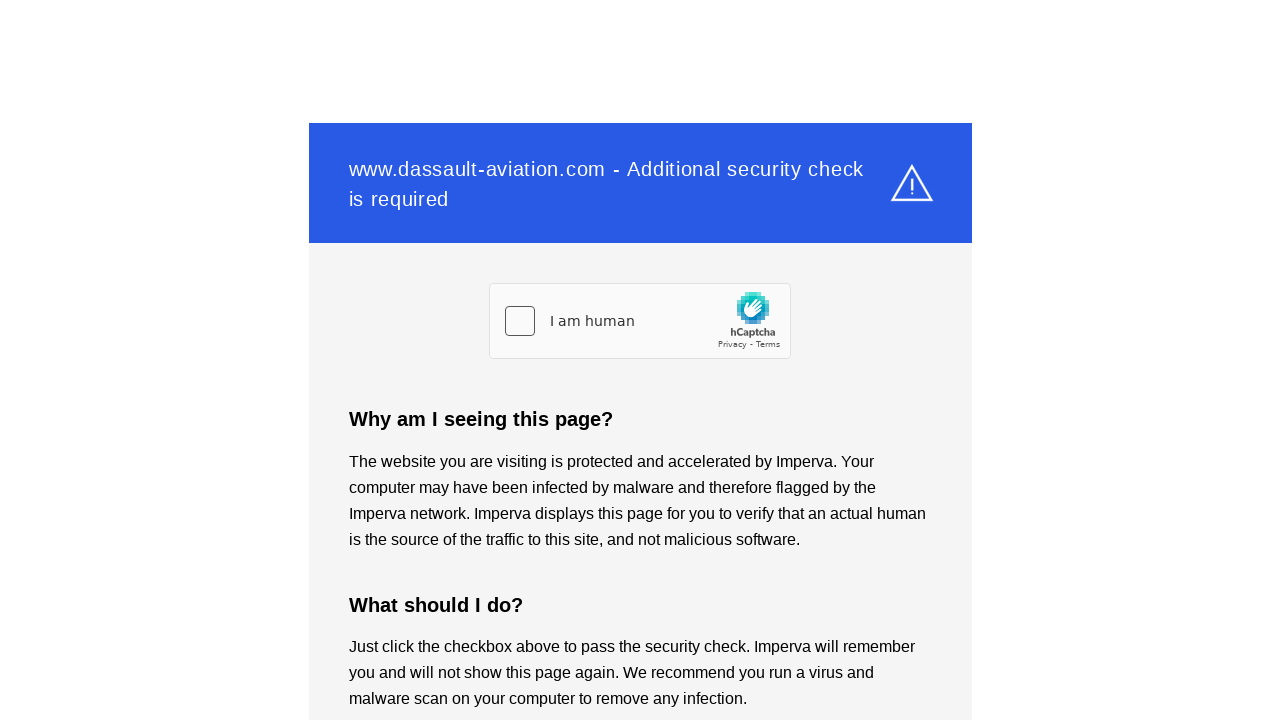

Navigated to space section
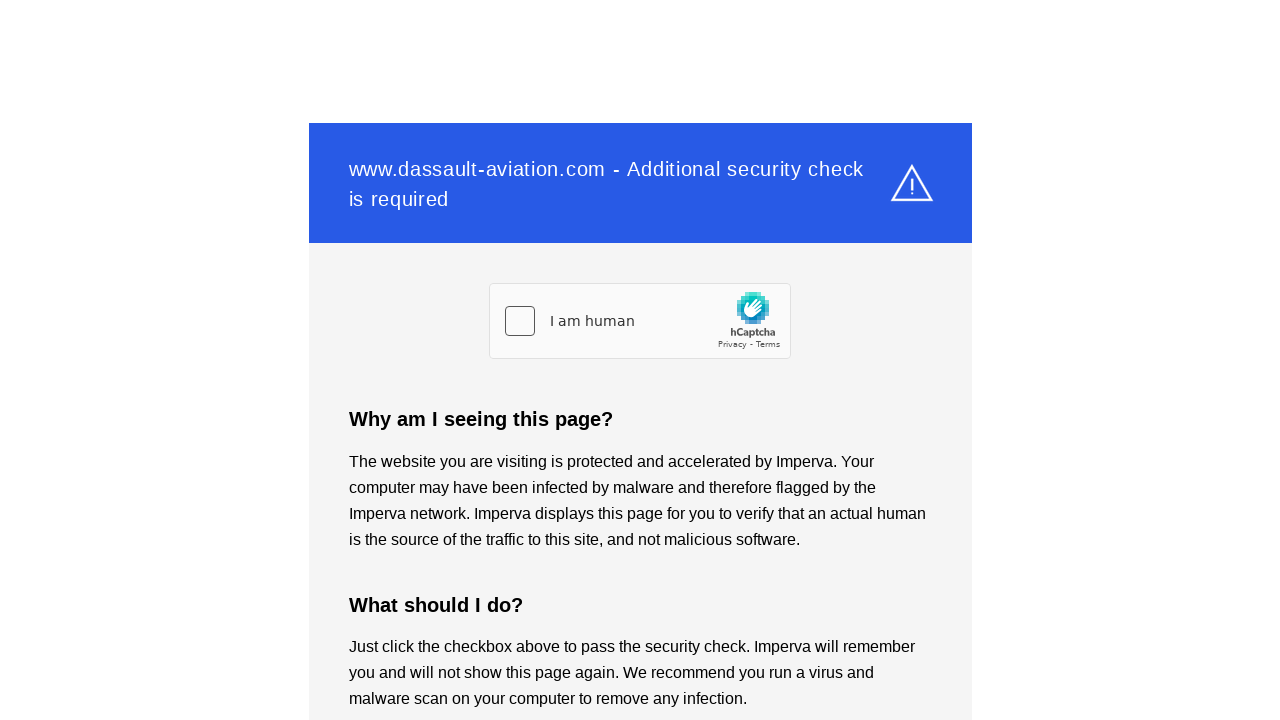

Navigated to passion section
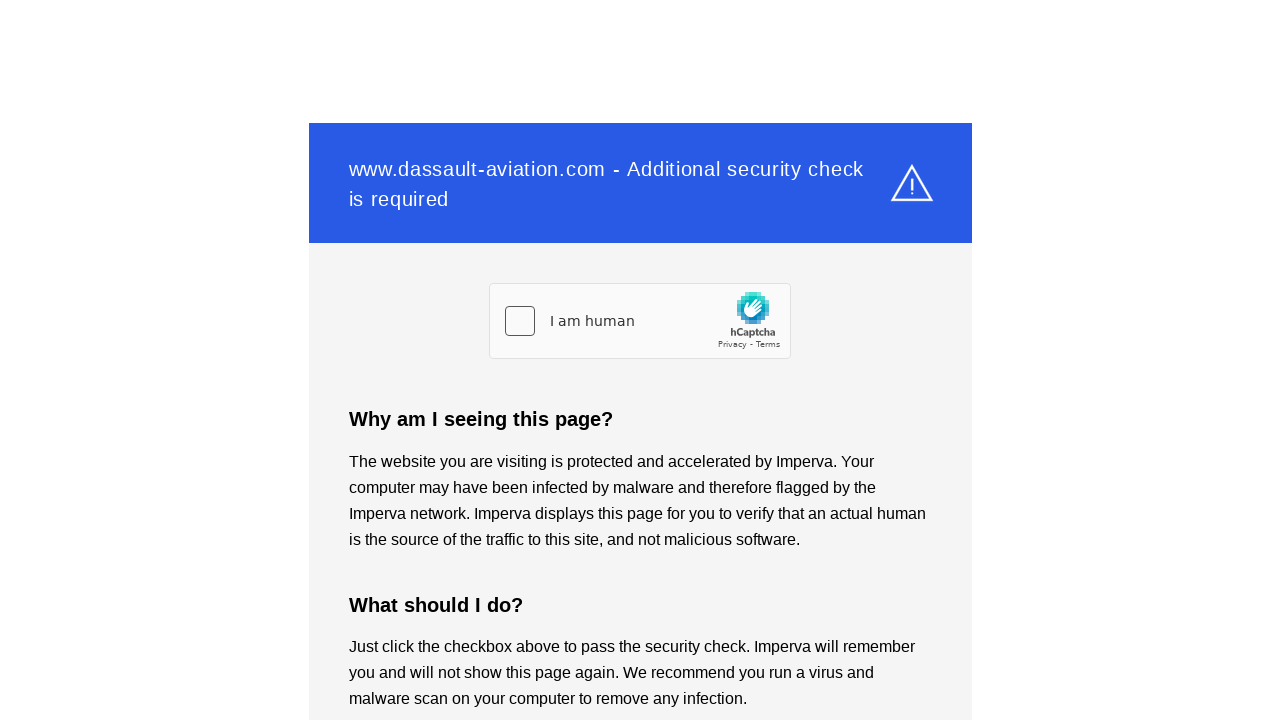

Navigated to group section
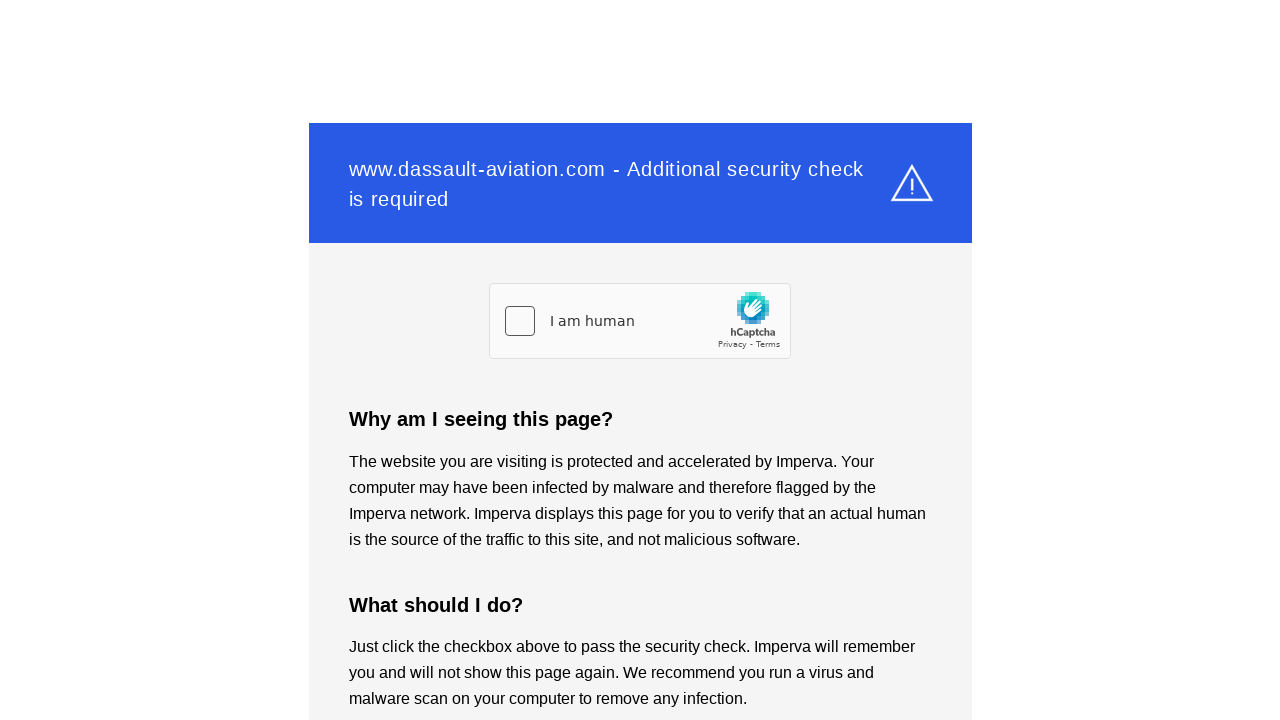

Navigated back to passion section
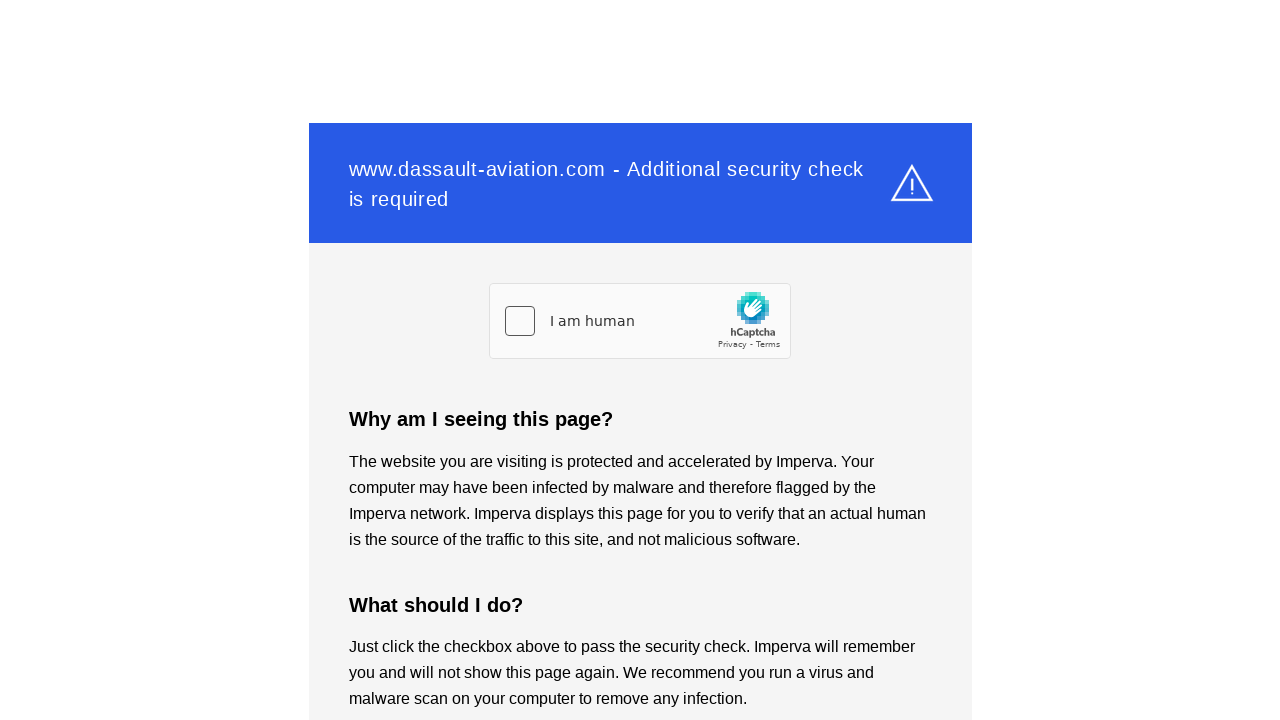

Navigated forward to group section
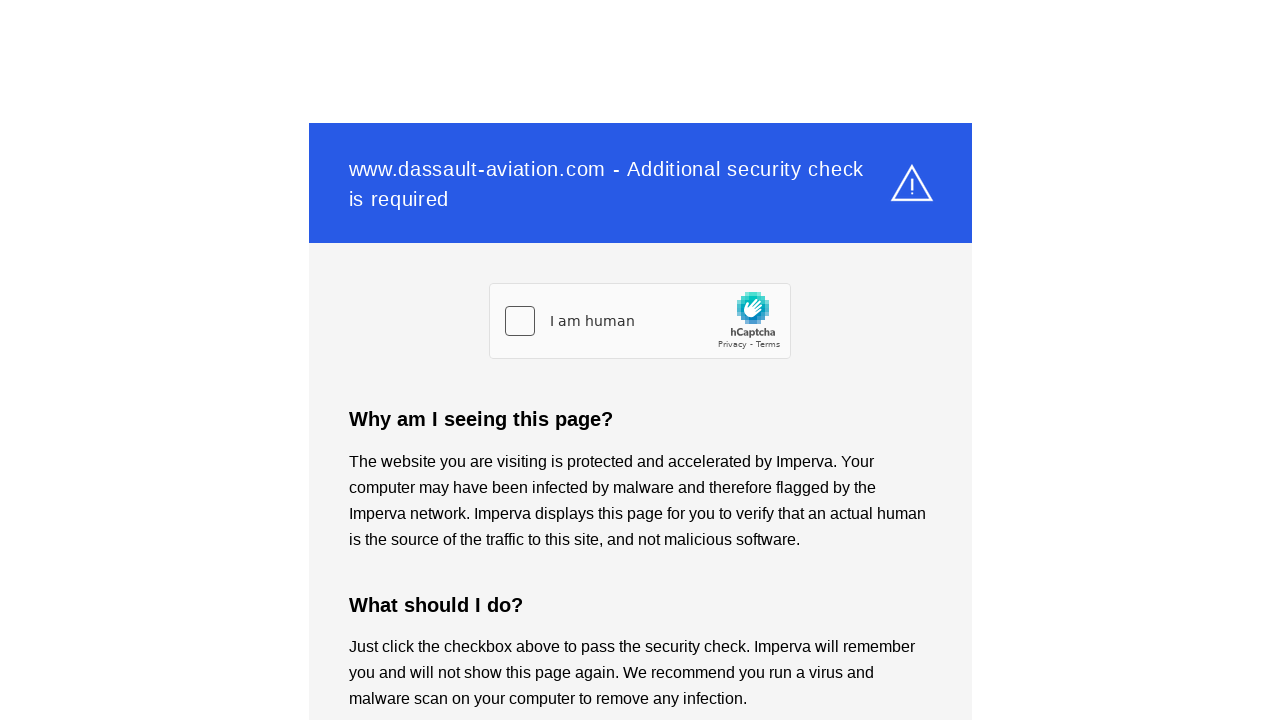

Navigated to passion section again
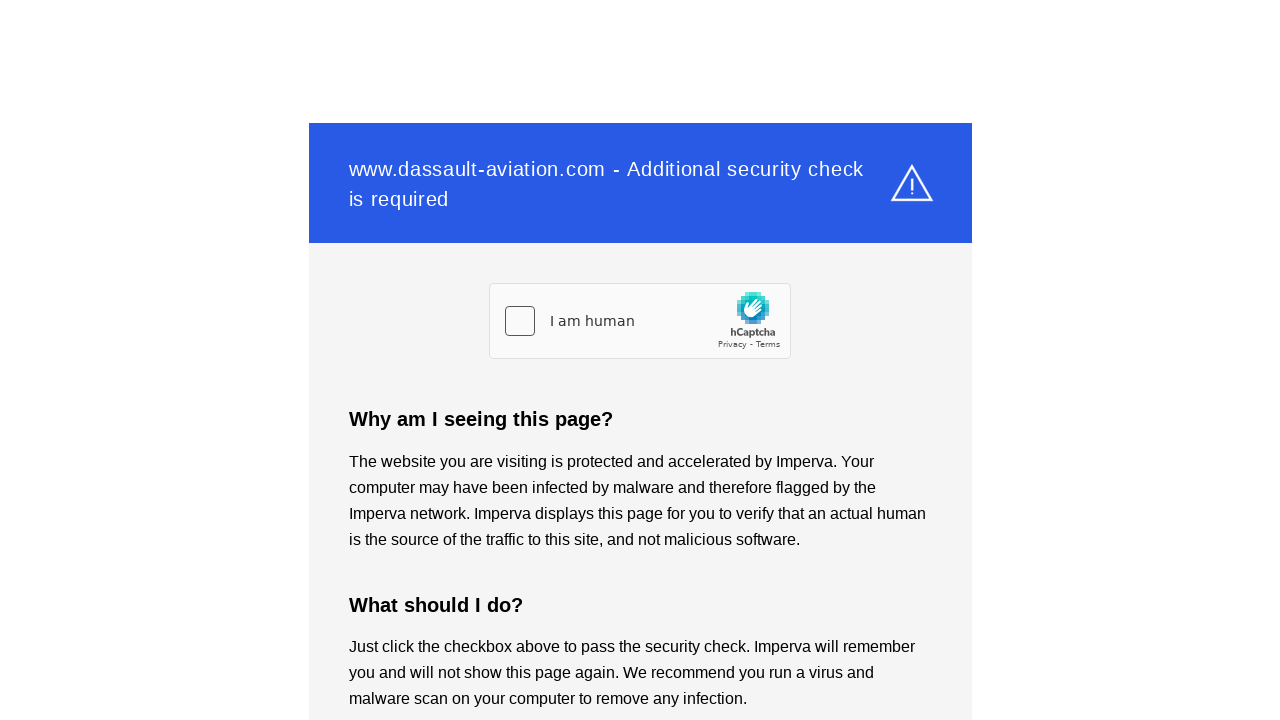

Refreshed the passion section page
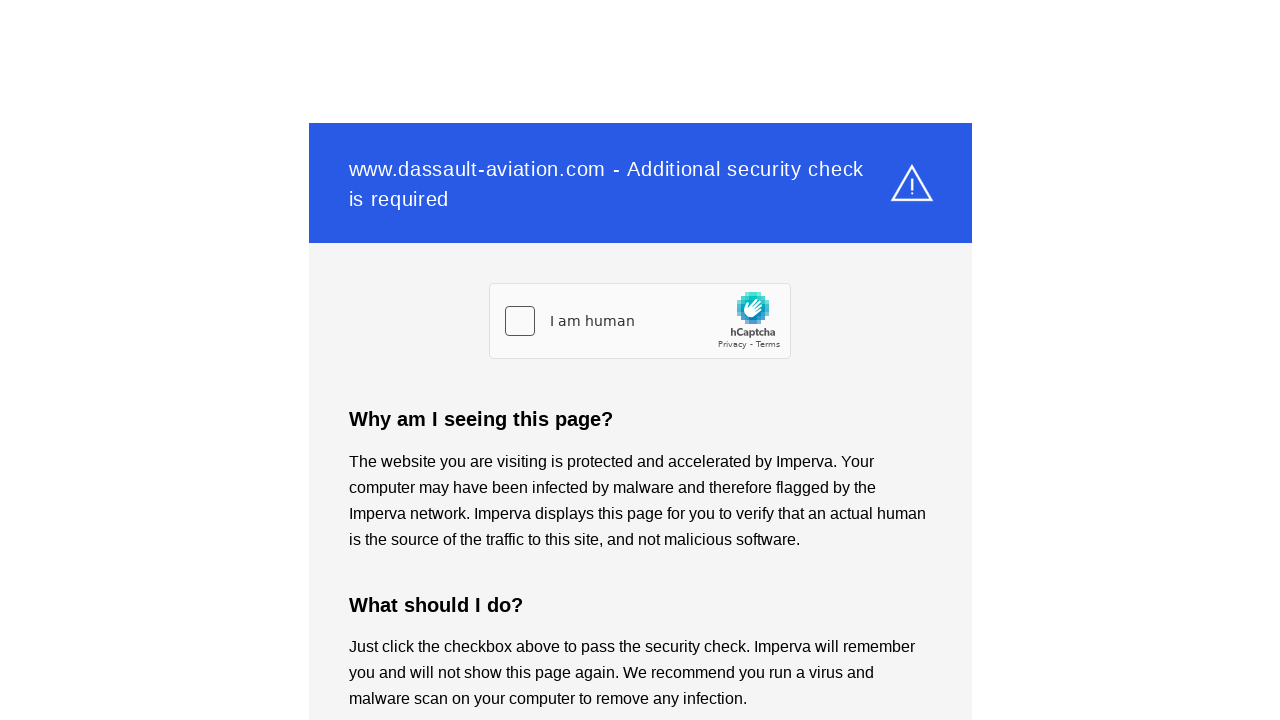

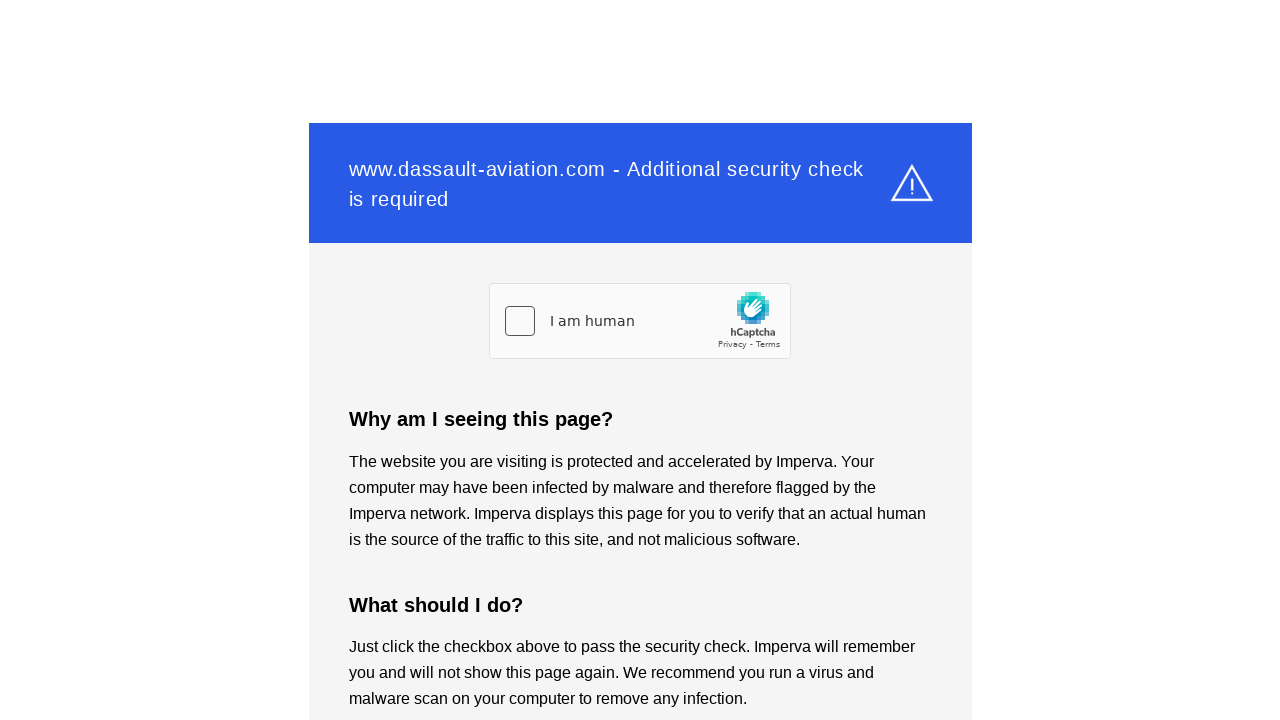